Tests the edit page functionality by filling in form fields, appending text, reading attributes, and clearing text fields using keyboard navigation

Starting URL: https://letcode.in/edit

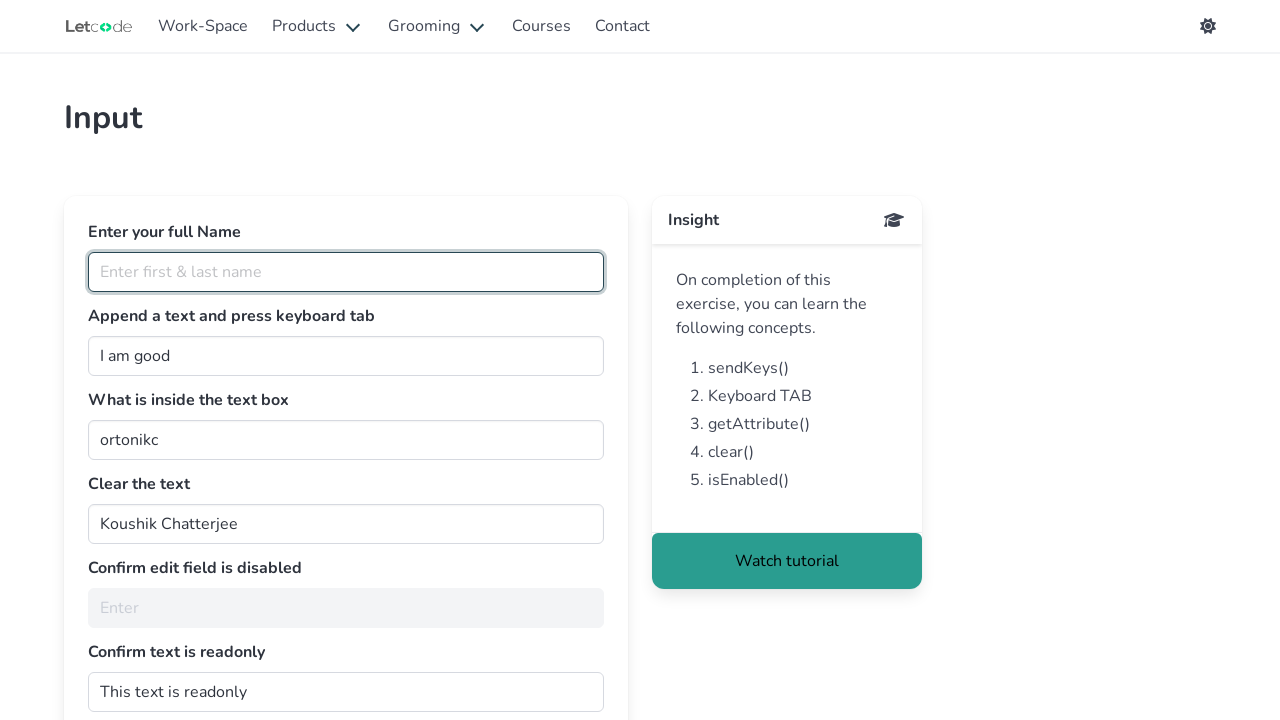

Filled full name field with 'John Smith' on #fullName
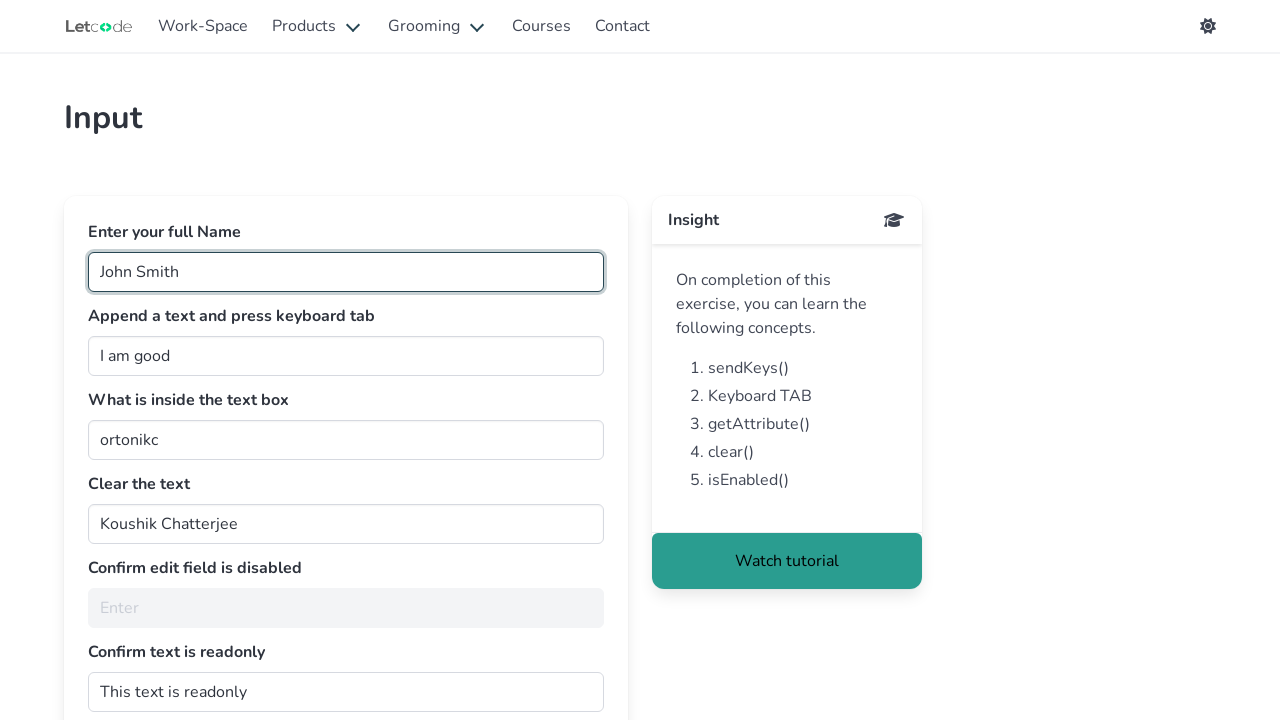

Pressed Tab to move to next field
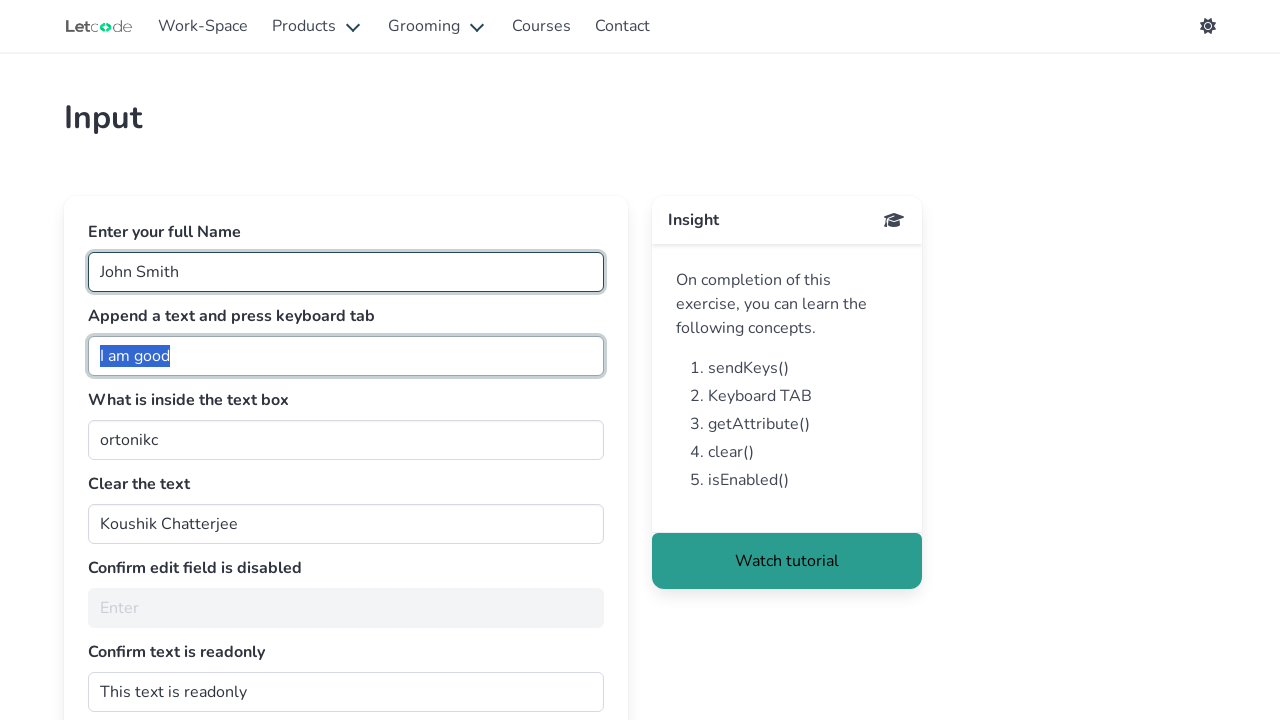

Clicked on join input field at (346, 356) on #join.input
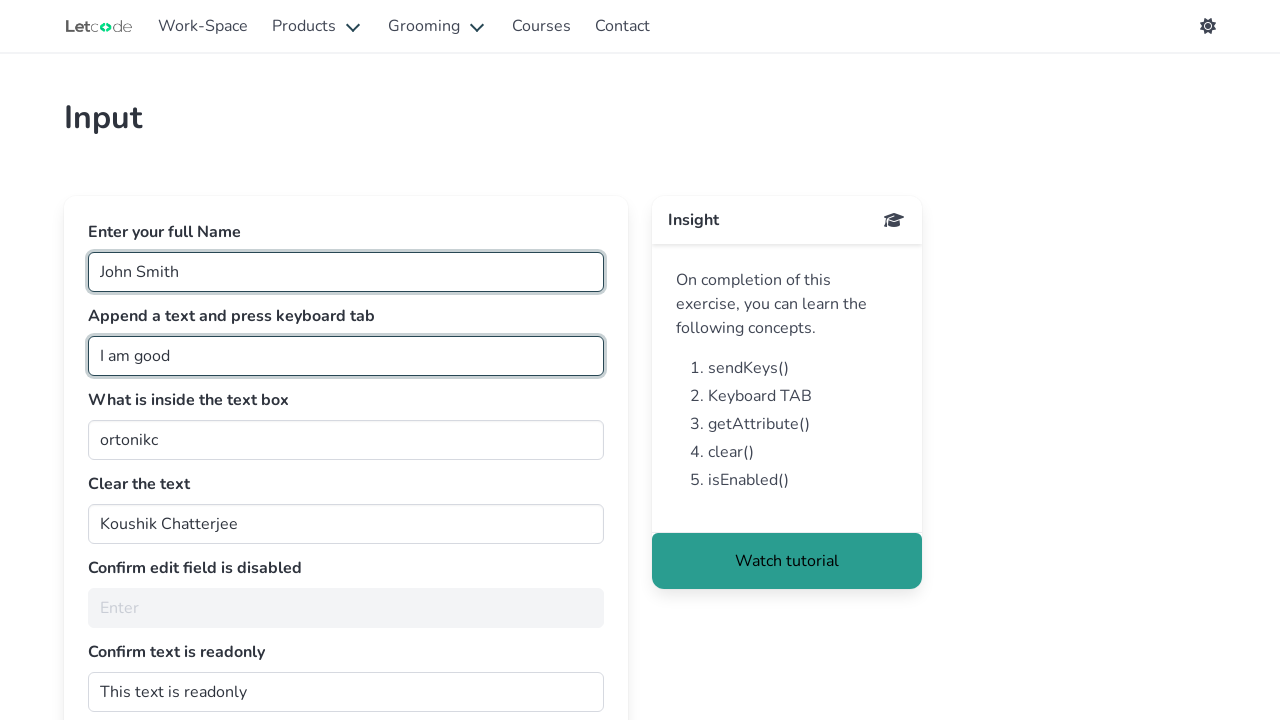

Pressed End key to move cursor to end of join field
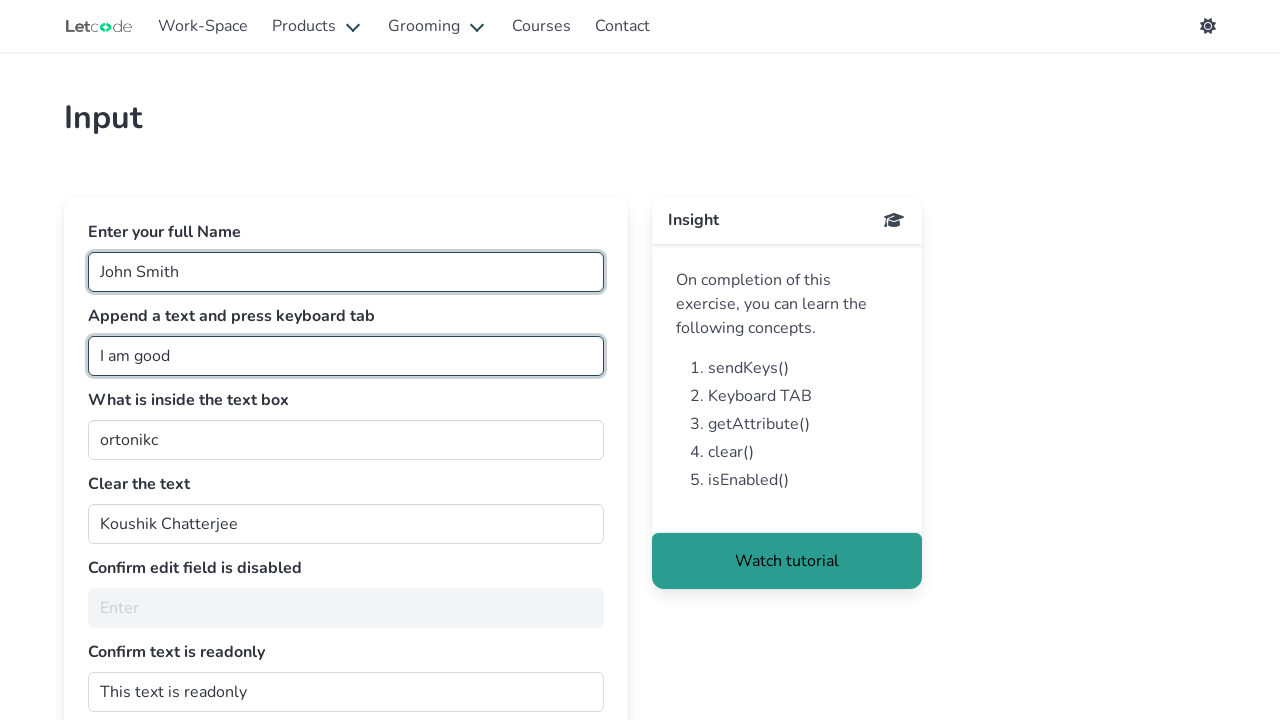

Appended ' additional text' to join field on #join.input
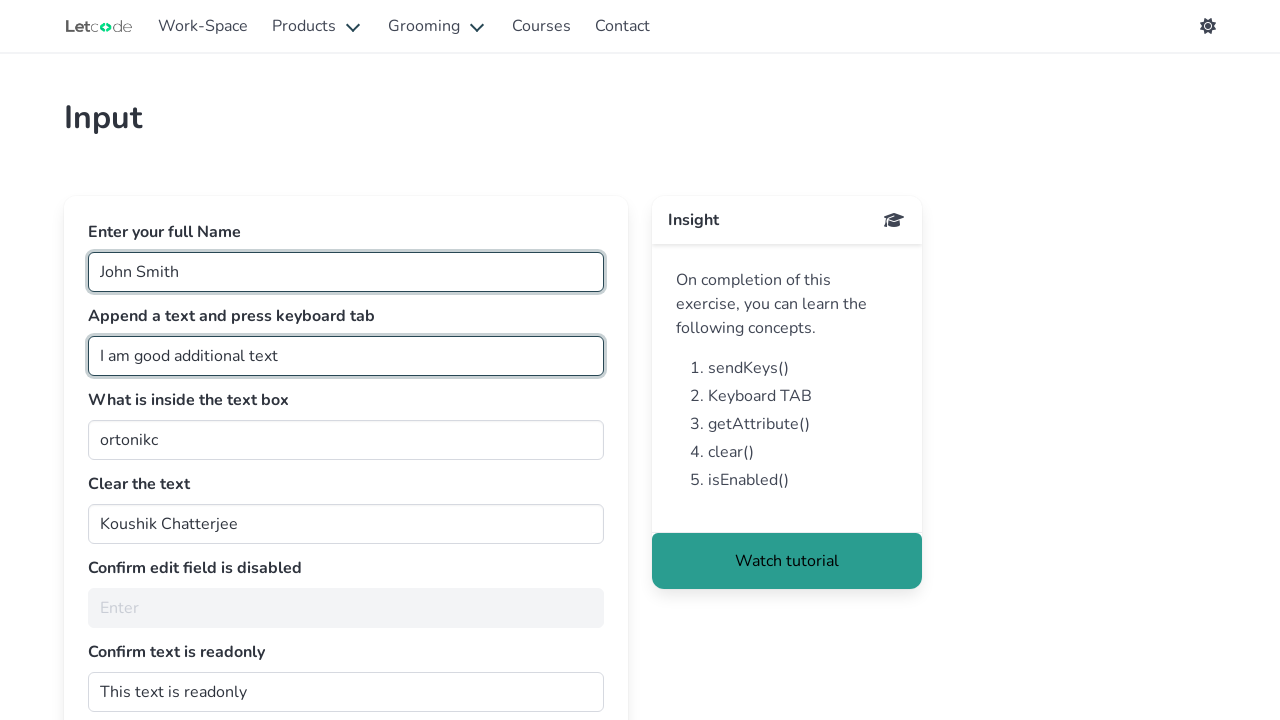

Pressed Tab to move to next field
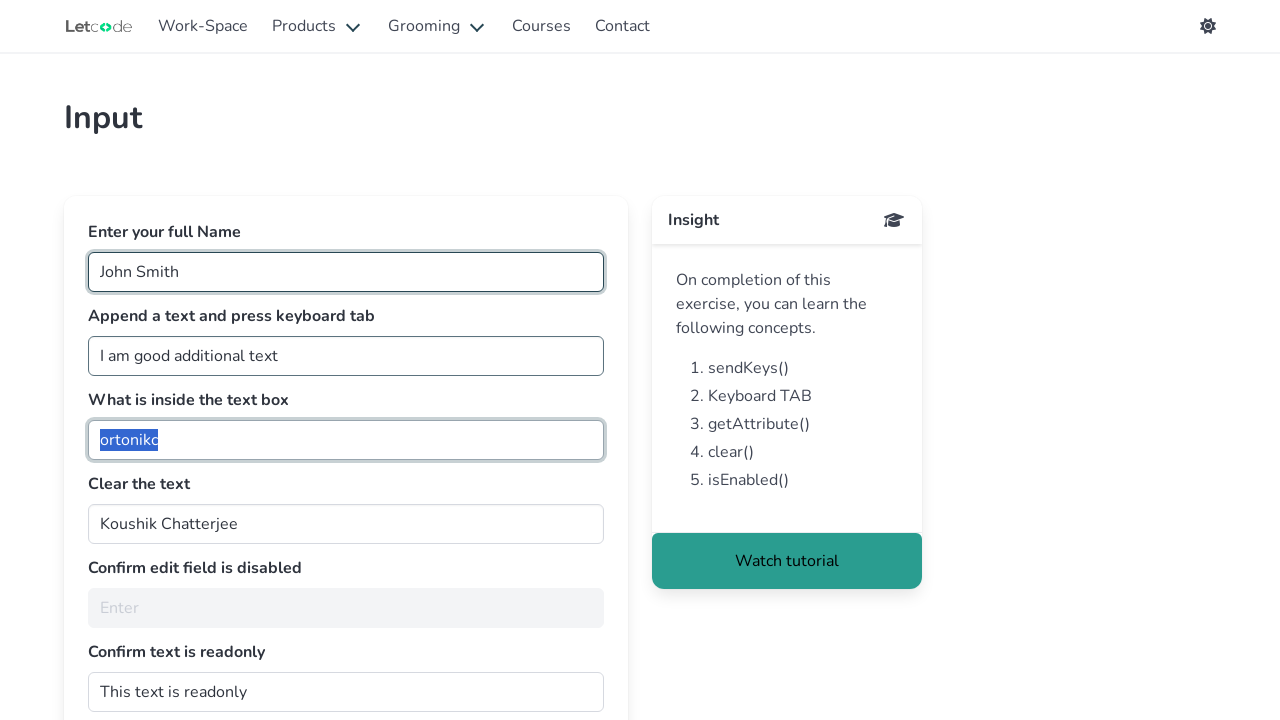

Retrieved placeholder attribute from getMe element: 'Enter '
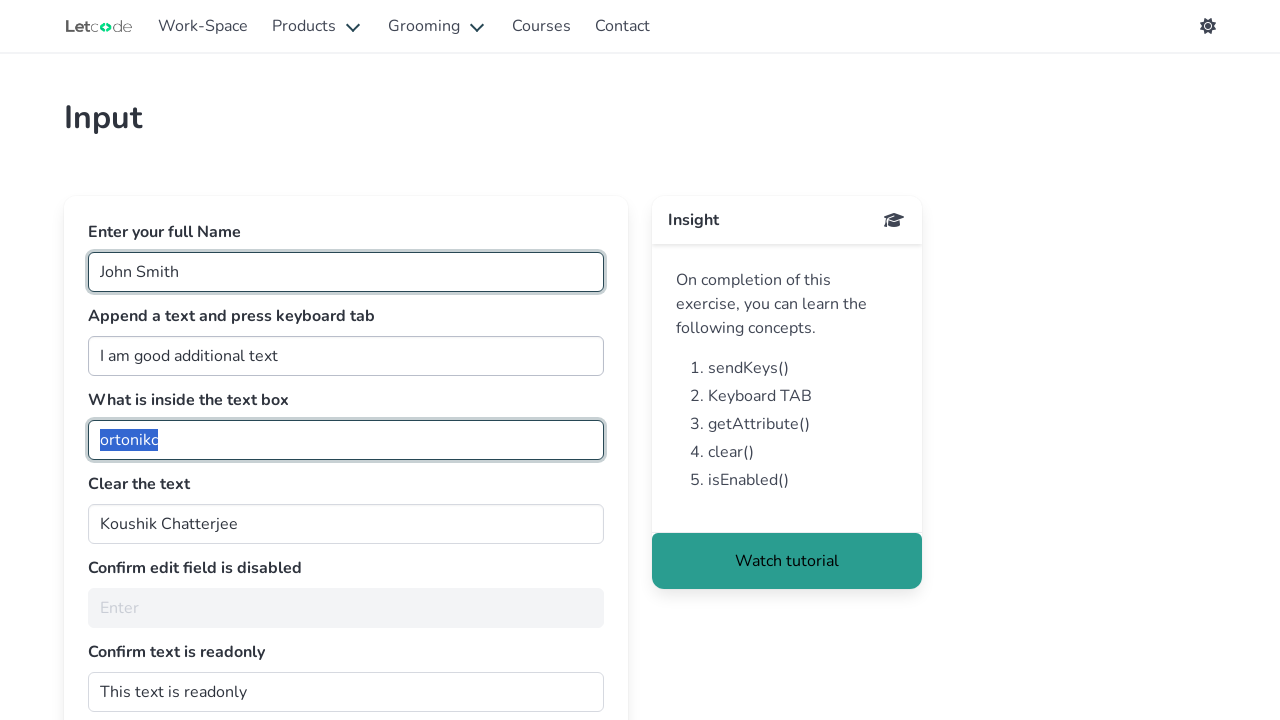

Pressed Tab to move to next field
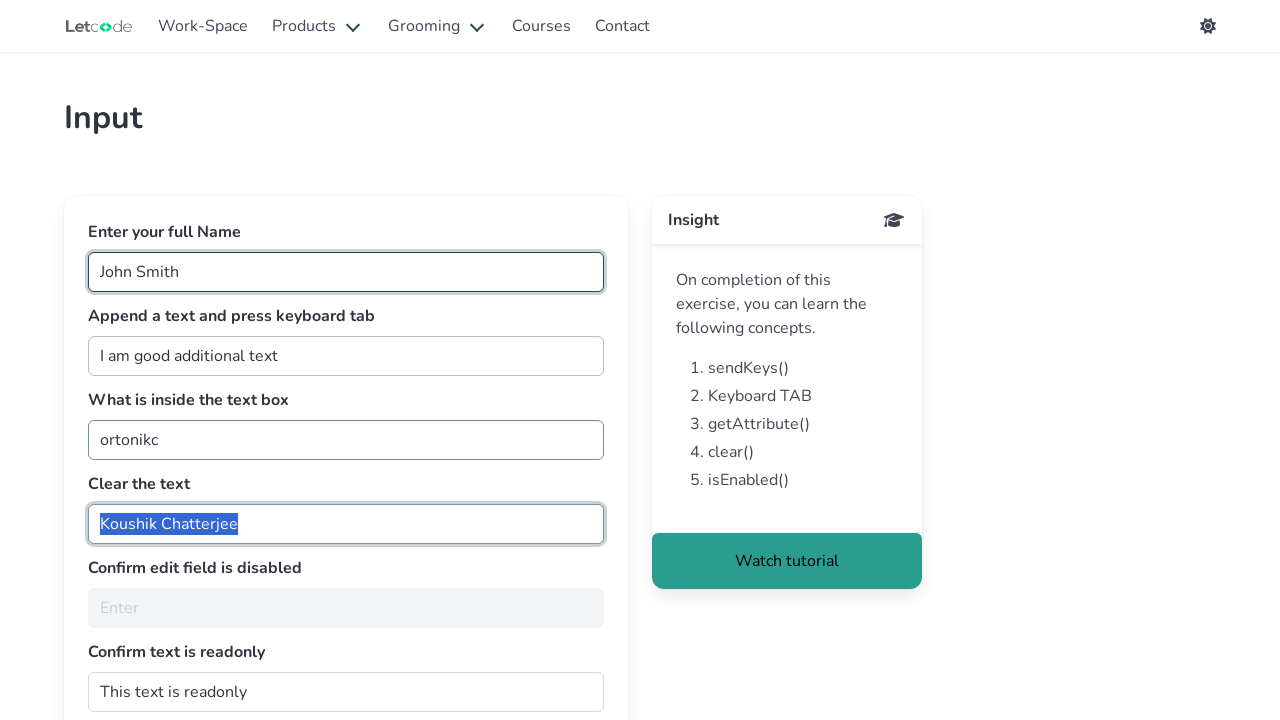

Cleared the clearMe text field on #clearMe
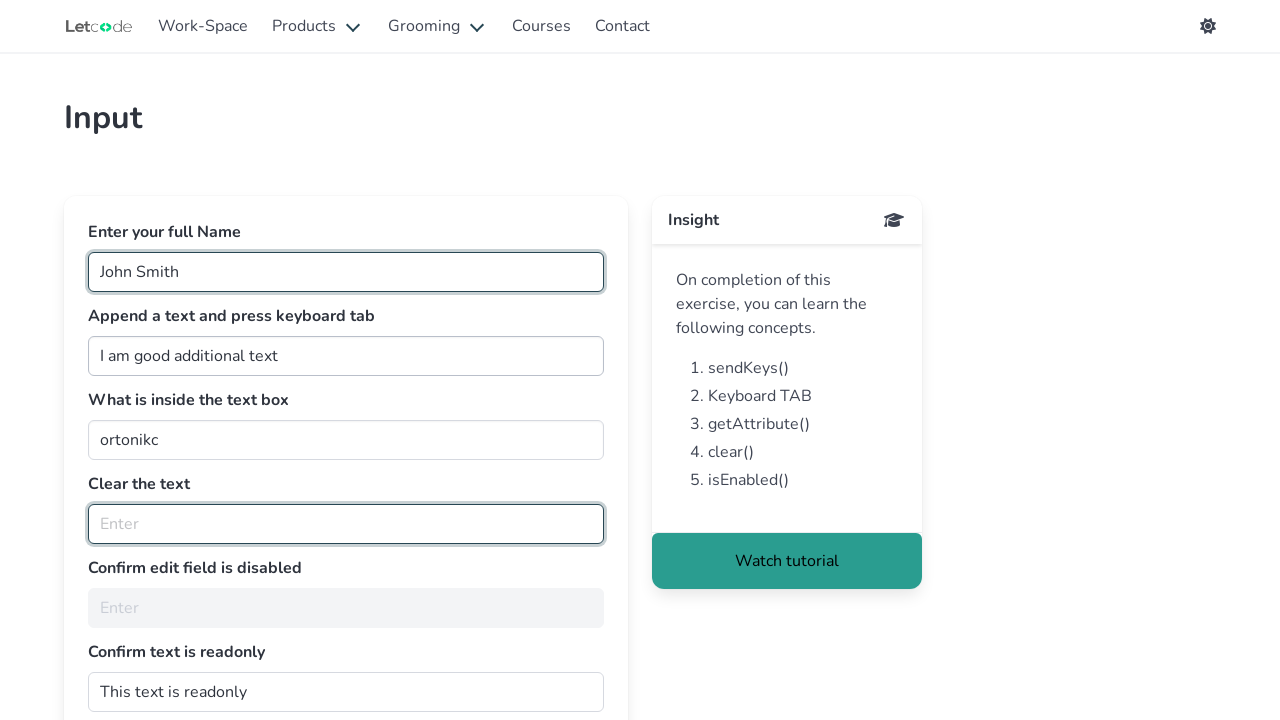

Pressed Tab to move to next field
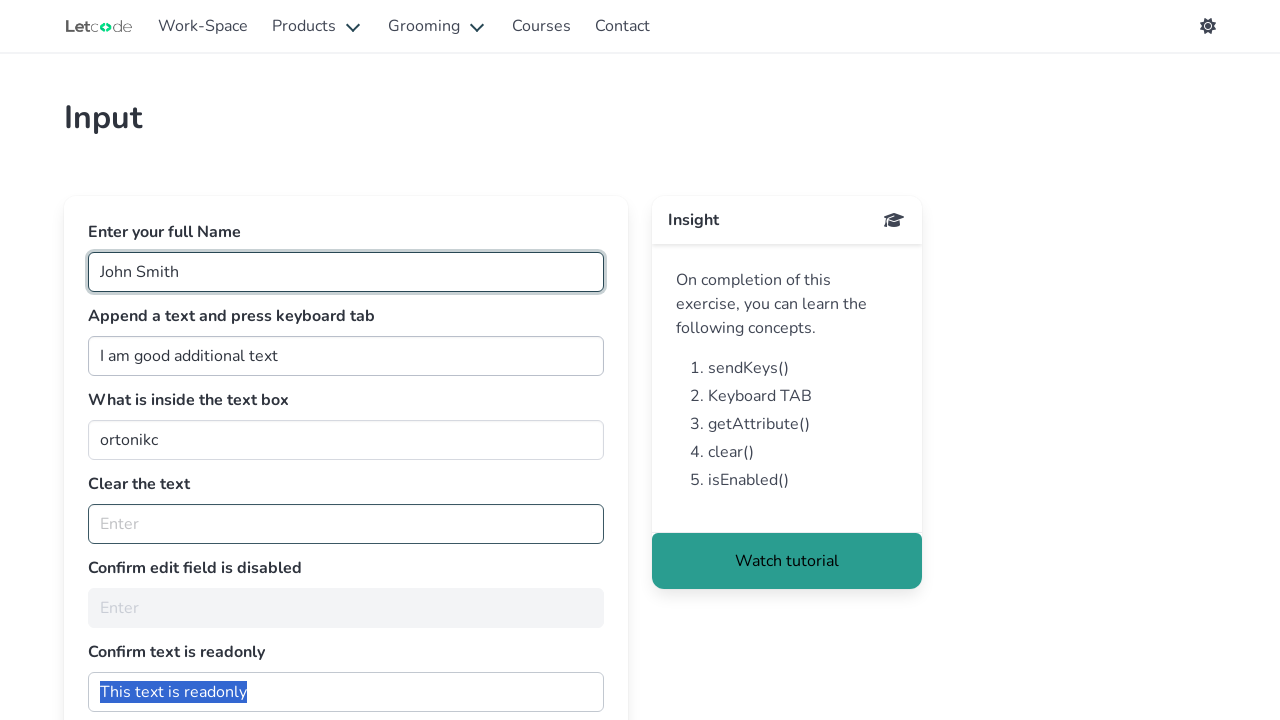

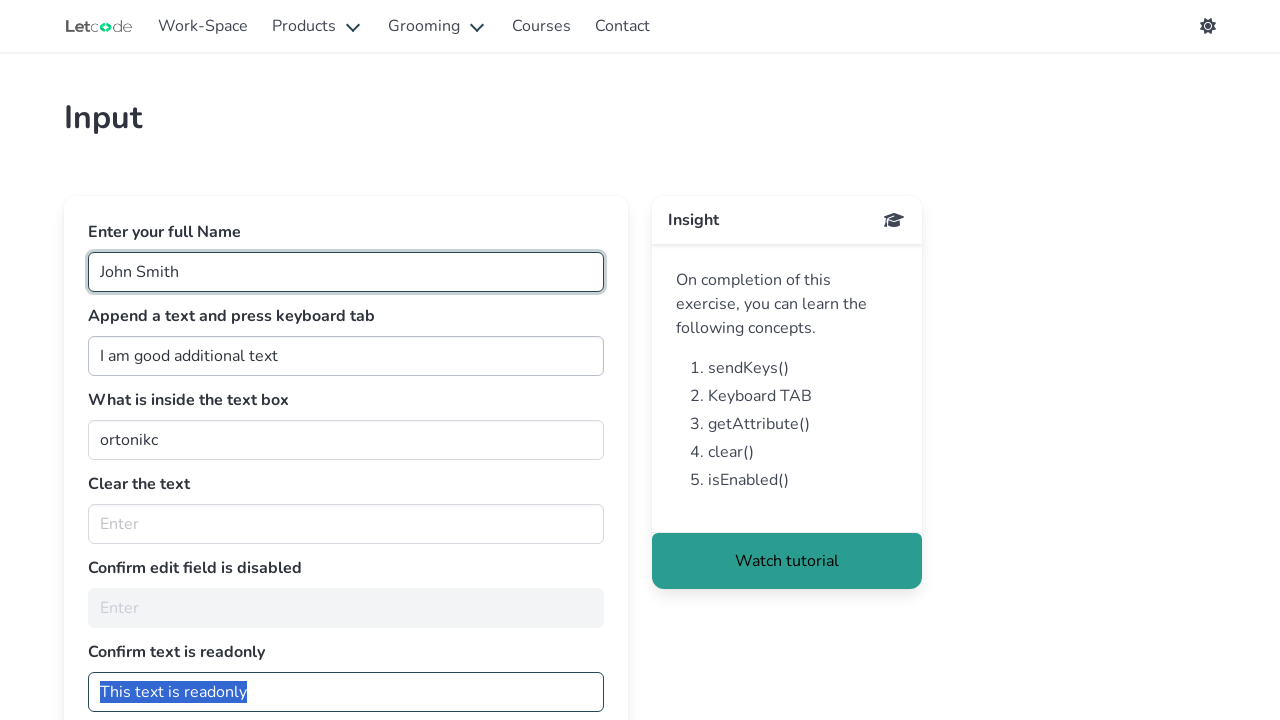